Tests radio button functionality by clicking on the Hockey radio button and verifying it is selected

Starting URL: https://practice.cydeo.com/radio_buttons

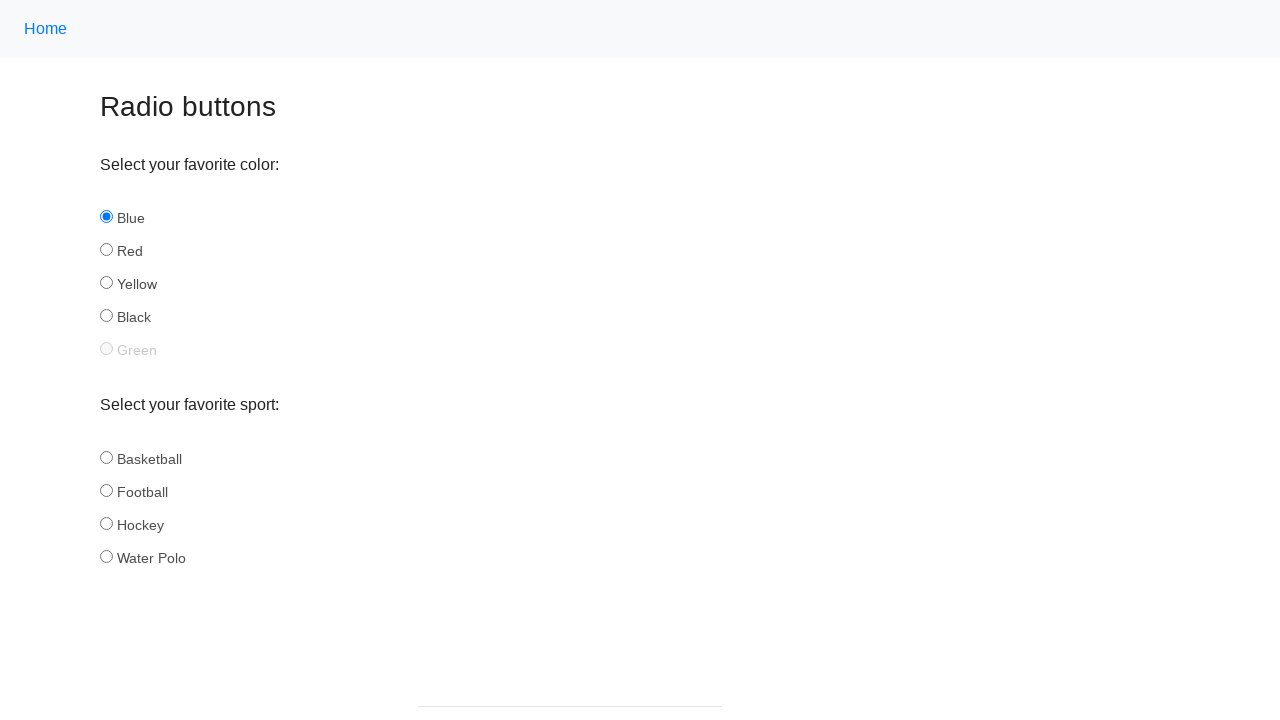

Clicked on the Hockey radio button at (106, 523) on xpath=//input[@id='hockey']
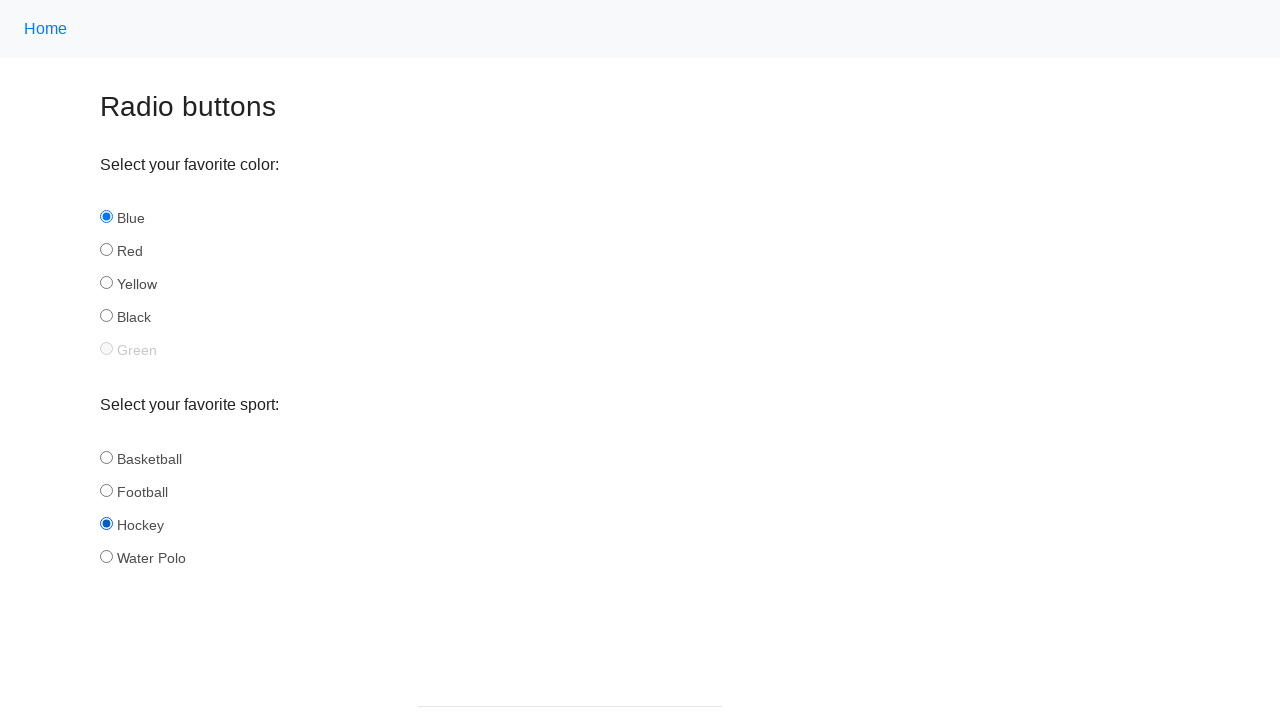

Located the Hockey radio button element
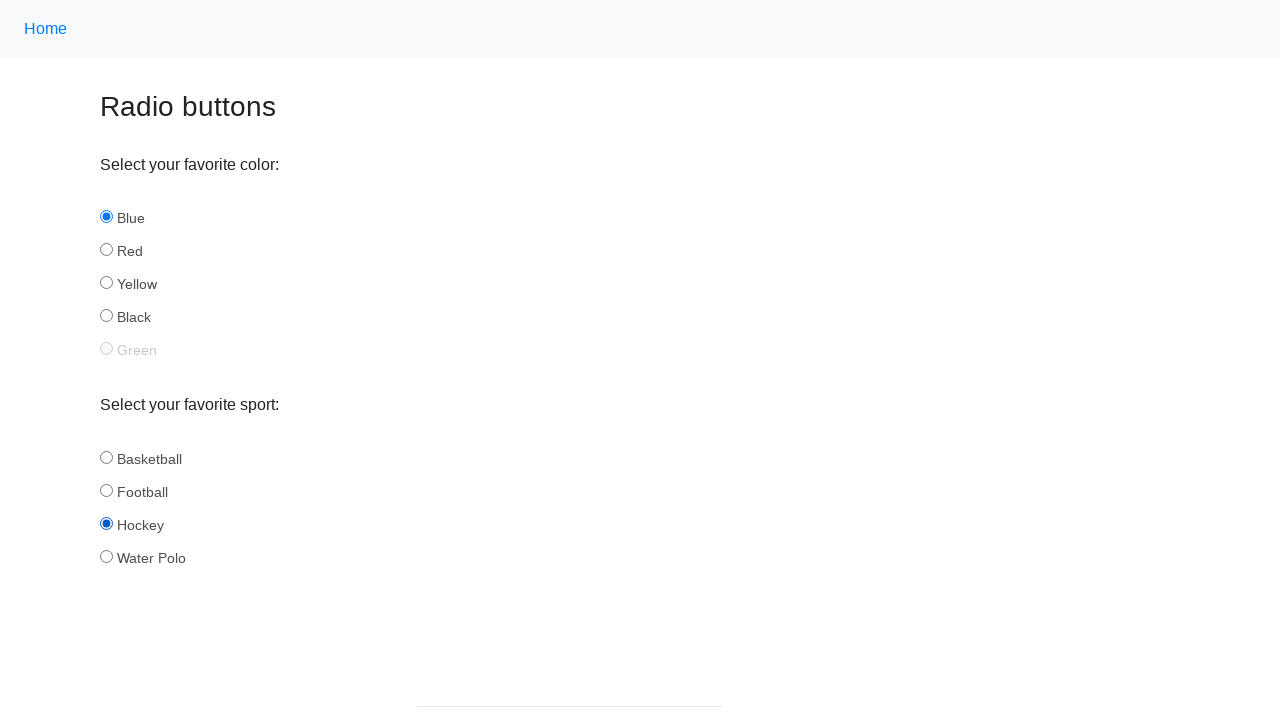

Verified that the Hockey radio button is selected
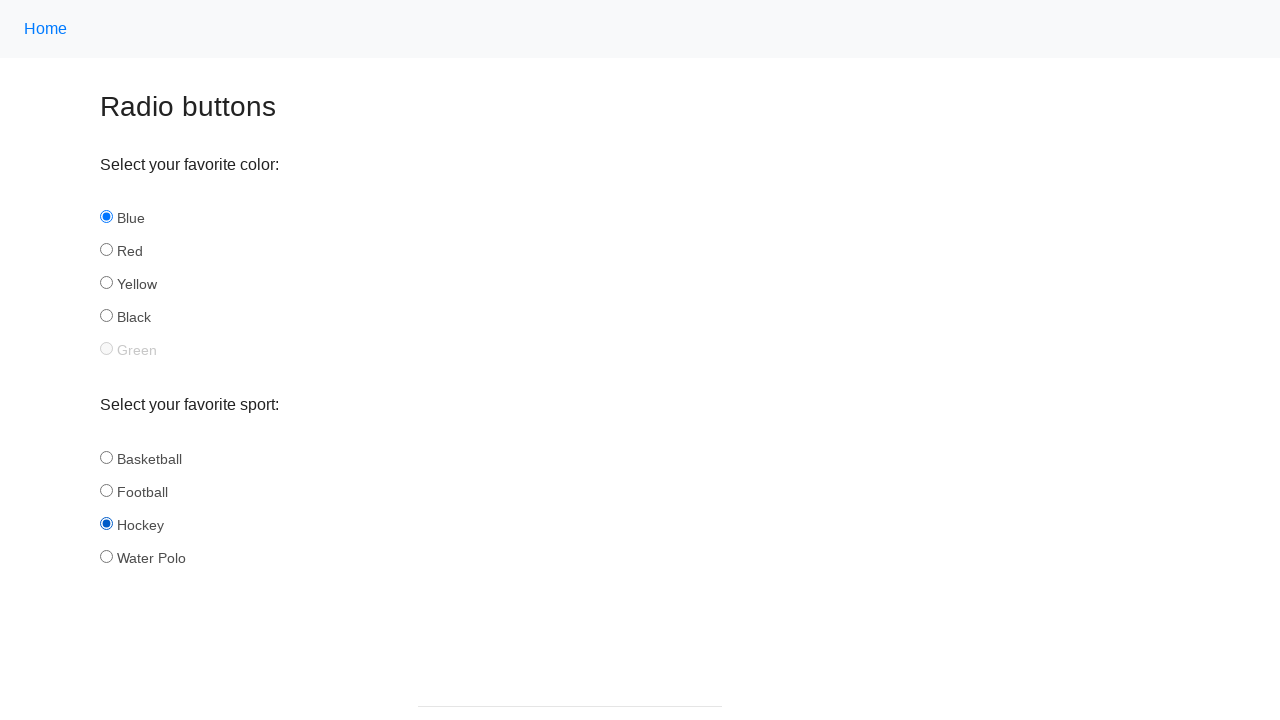

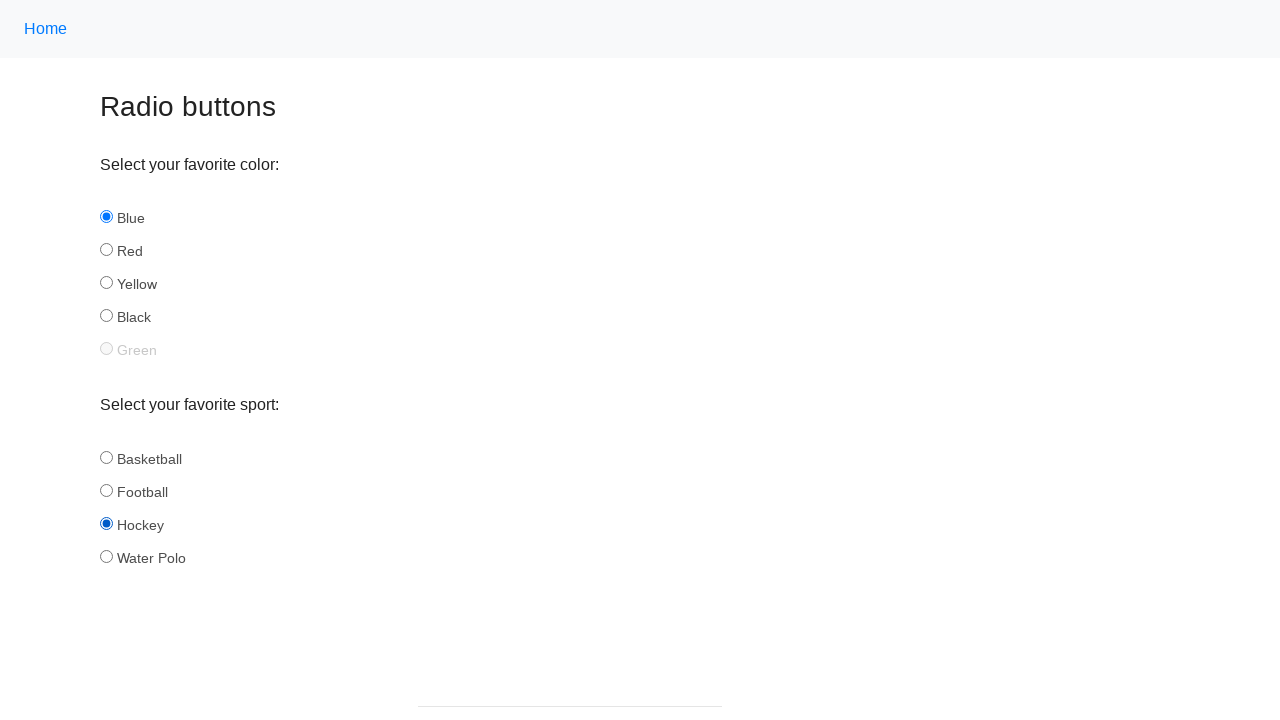